Tests AJAX functionality by clicking a button and waiting for dynamically loaded content to appear in a green notification area

Starting URL: http://uitestingplayground.com/ajax

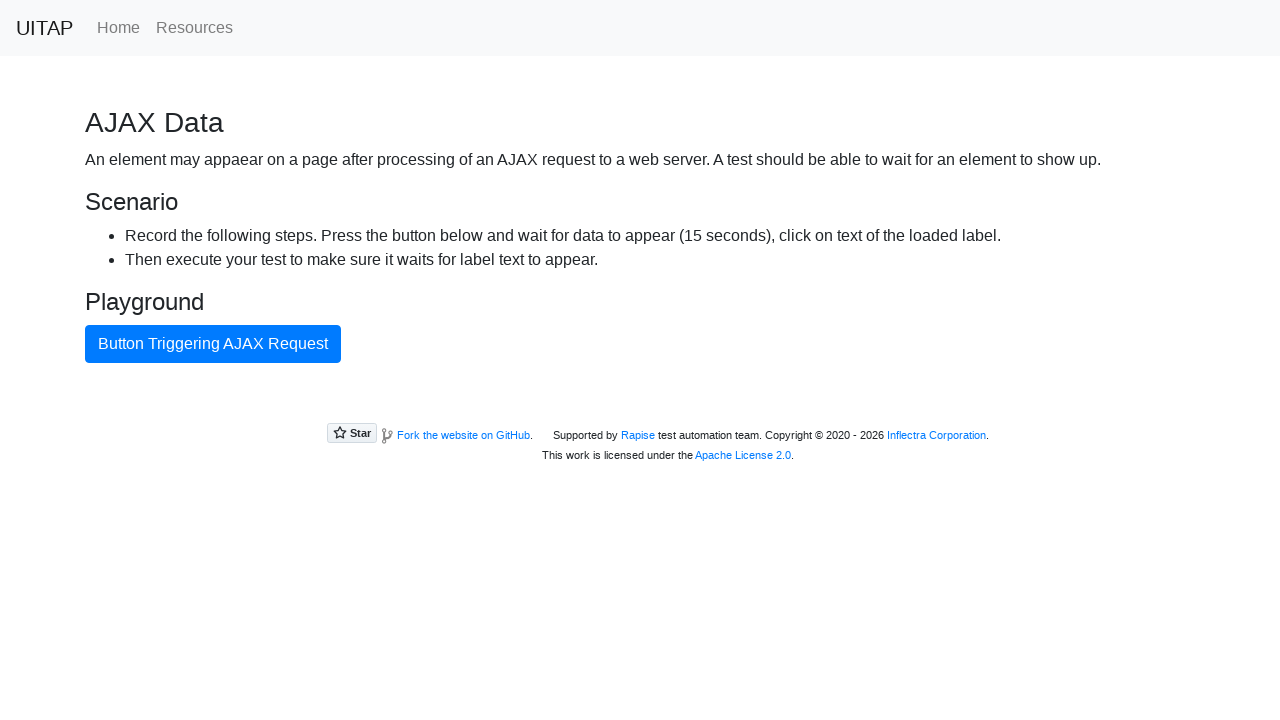

Clicked the blue AJAX button at (213, 344) on #ajaxButton
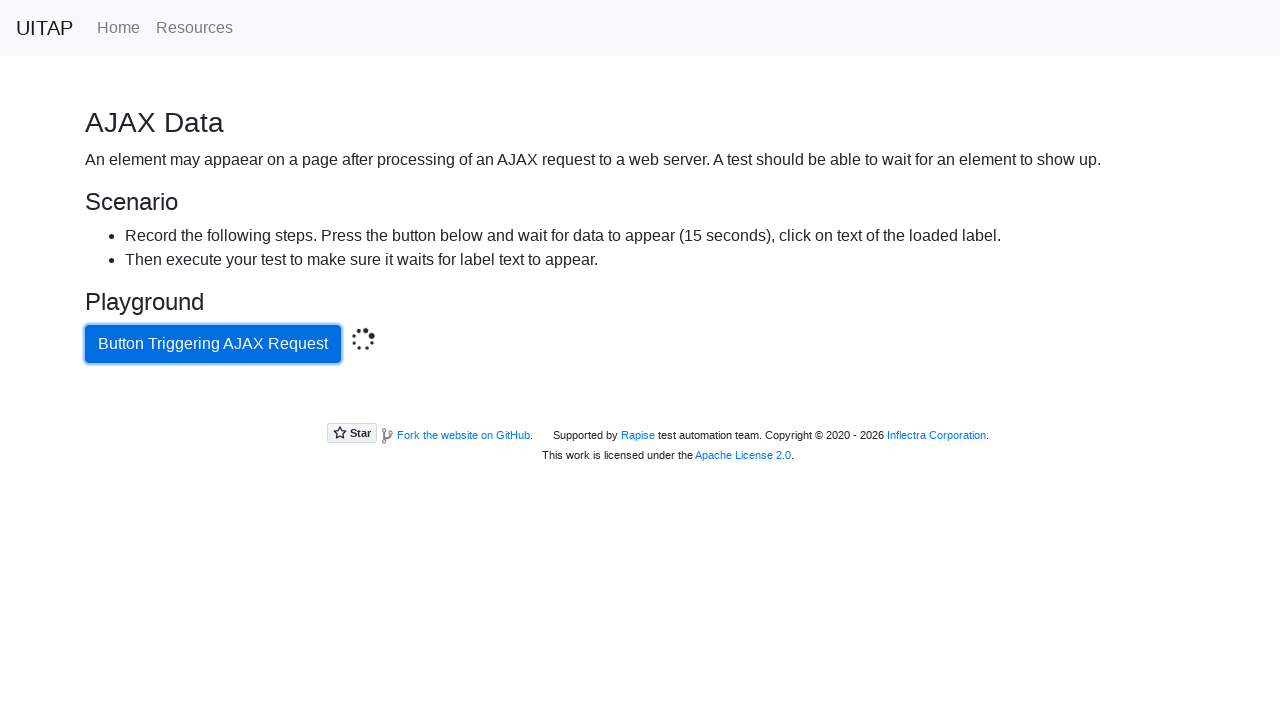

Waited for green notification area with dynamically loaded content to appear
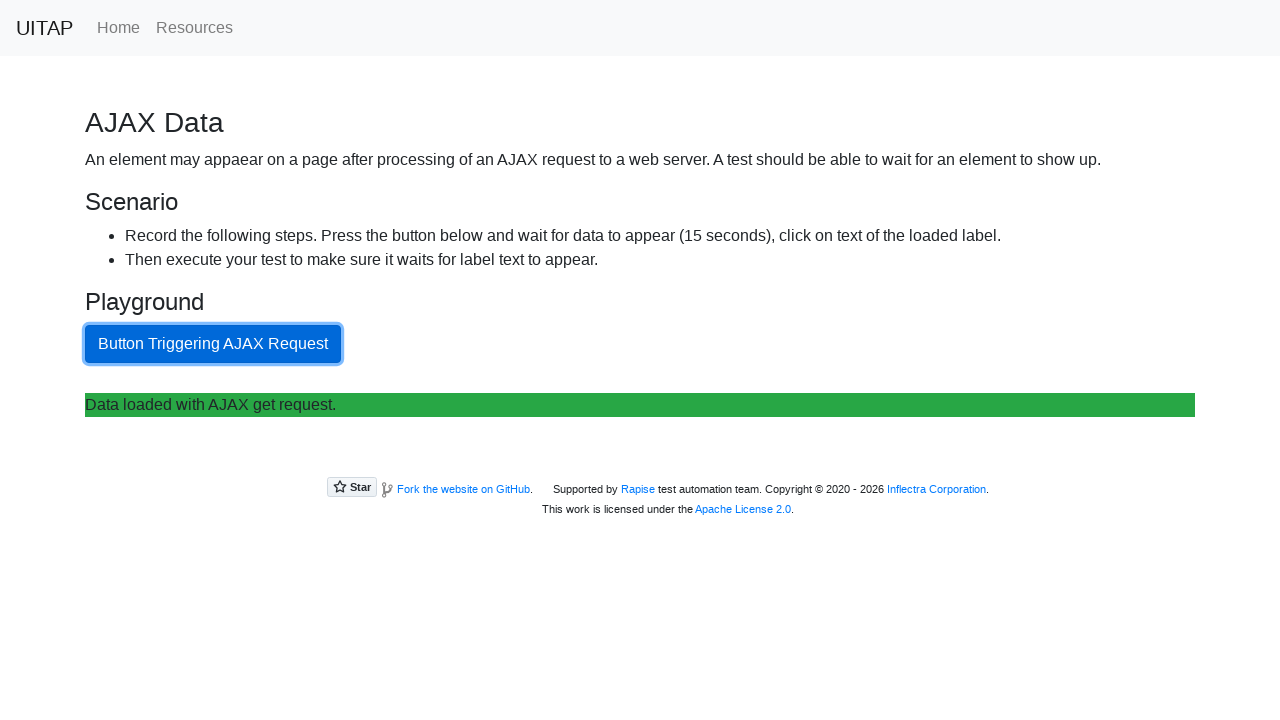

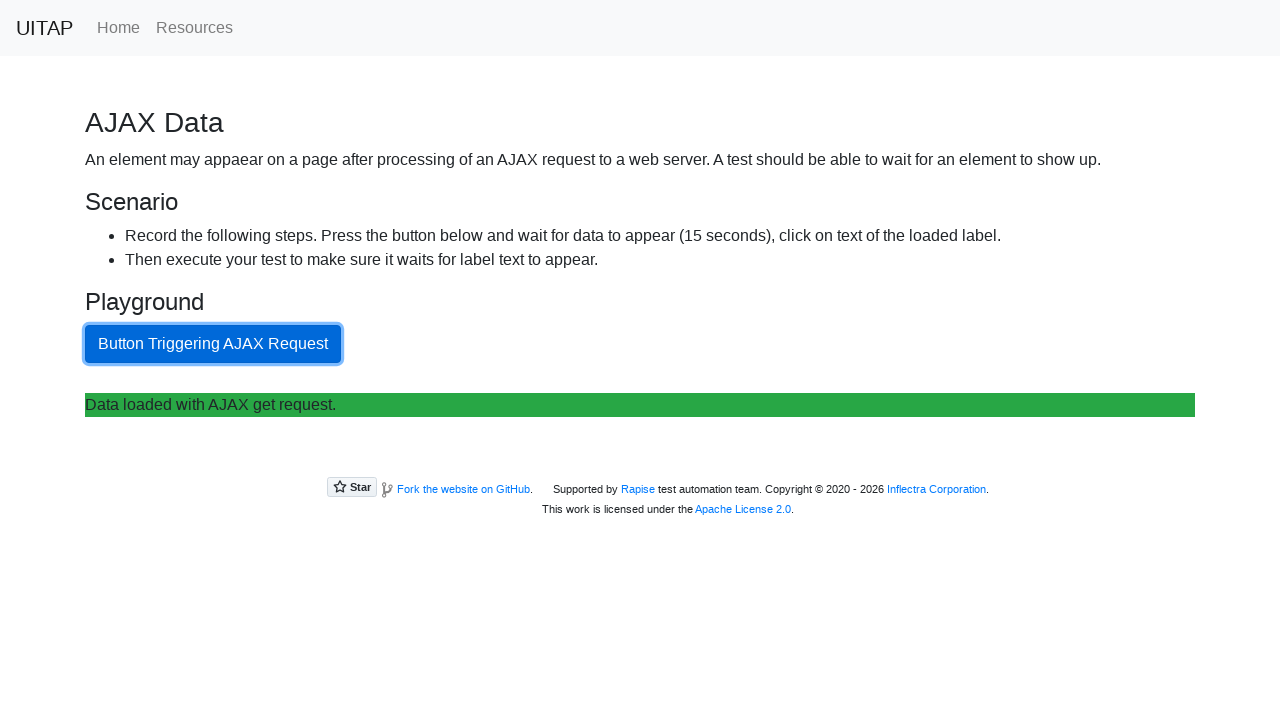